Tests the jQuery UI Selectable interaction feature by selecting items in a list, navigating to grid display and serialize demos, and interacting with selectable elements.

Starting URL: https://jqueryui.com/

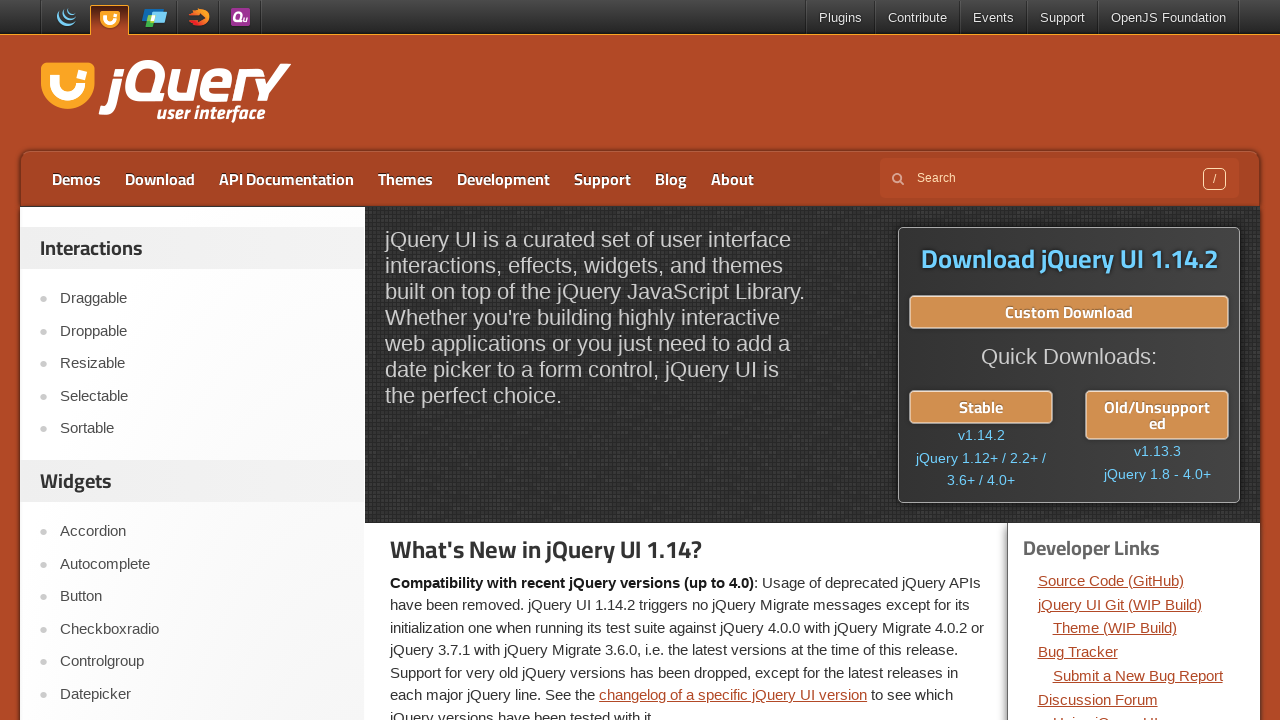

Clicked on Selectable link at (202, 396) on internal:role=link[name="Selectable"i]
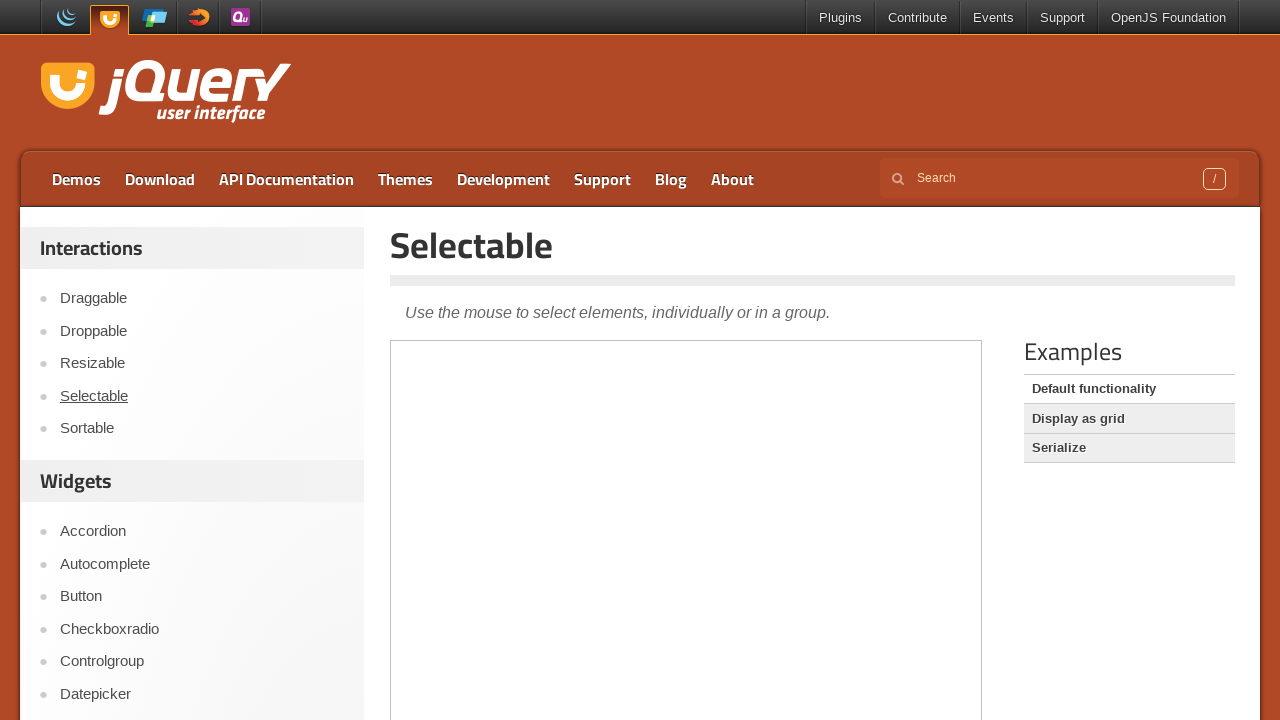

Selectable page loaded with heading
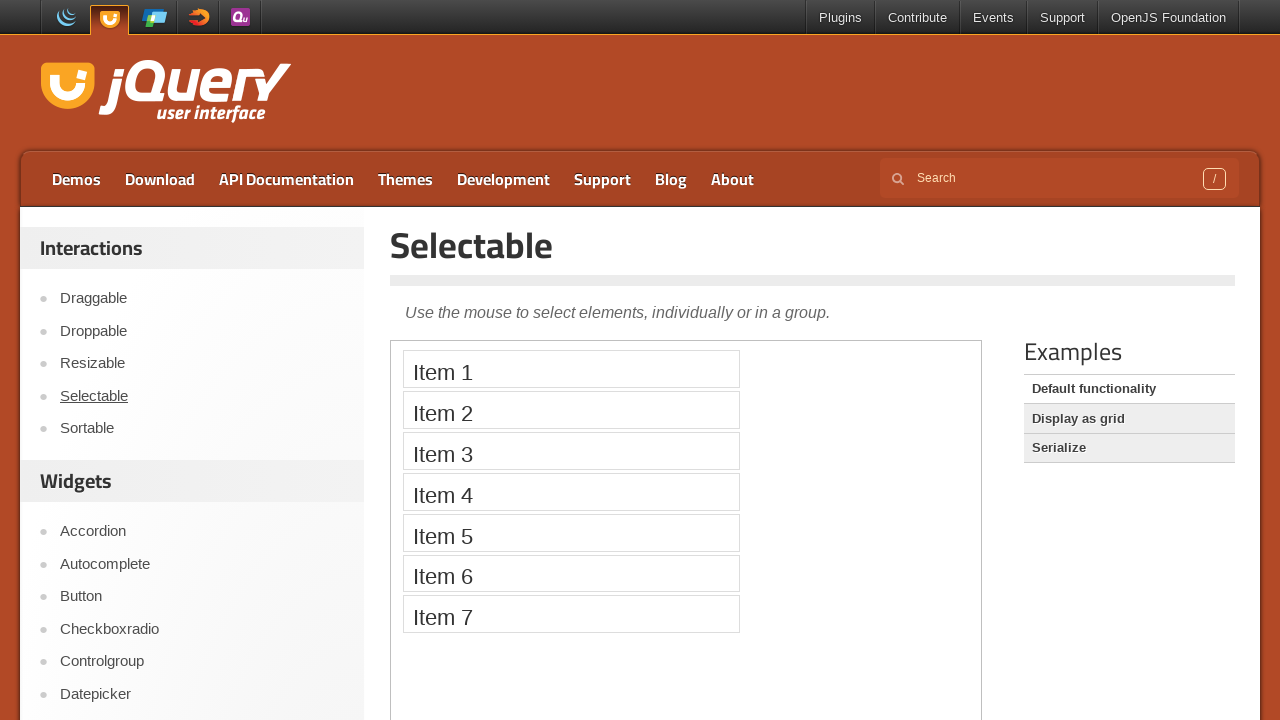

Clicked Item 1 in list at (571, 369) on iframe >> internal:control=enter-frame >> internal:text="Item 1"i
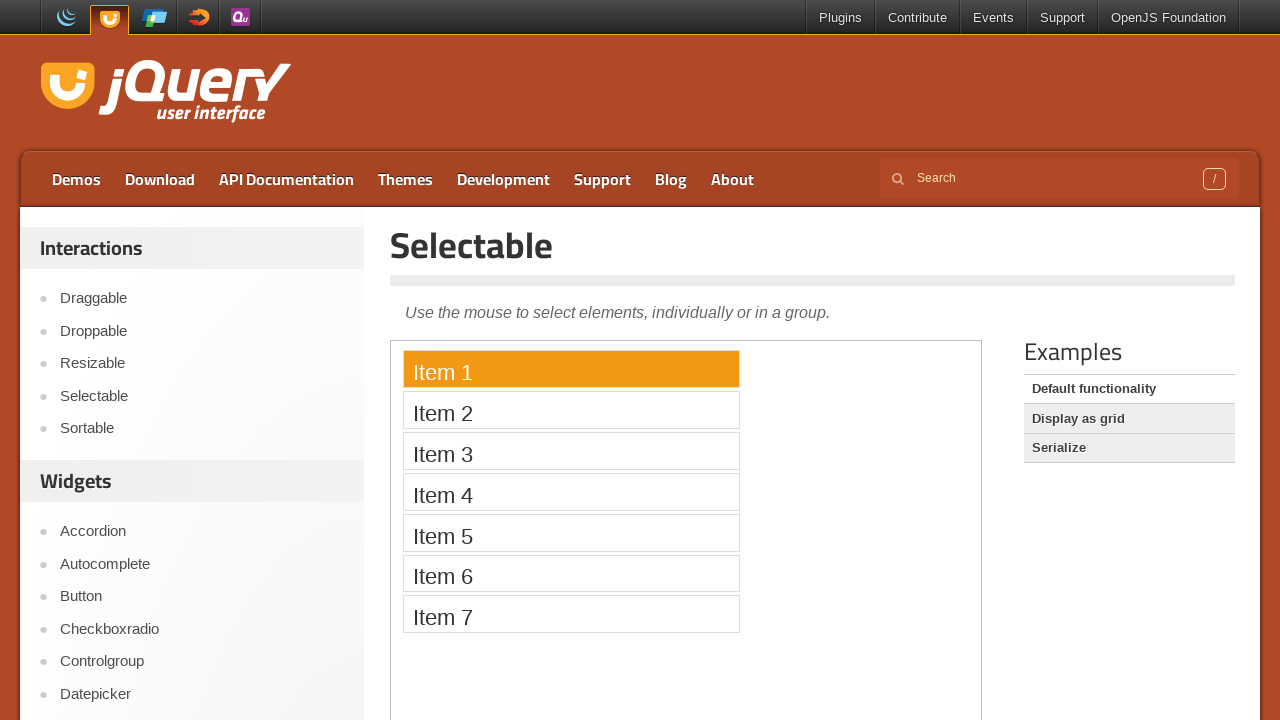

Clicked Item 2 in list at (571, 410) on iframe >> internal:control=enter-frame >> internal:text="Item 2"i
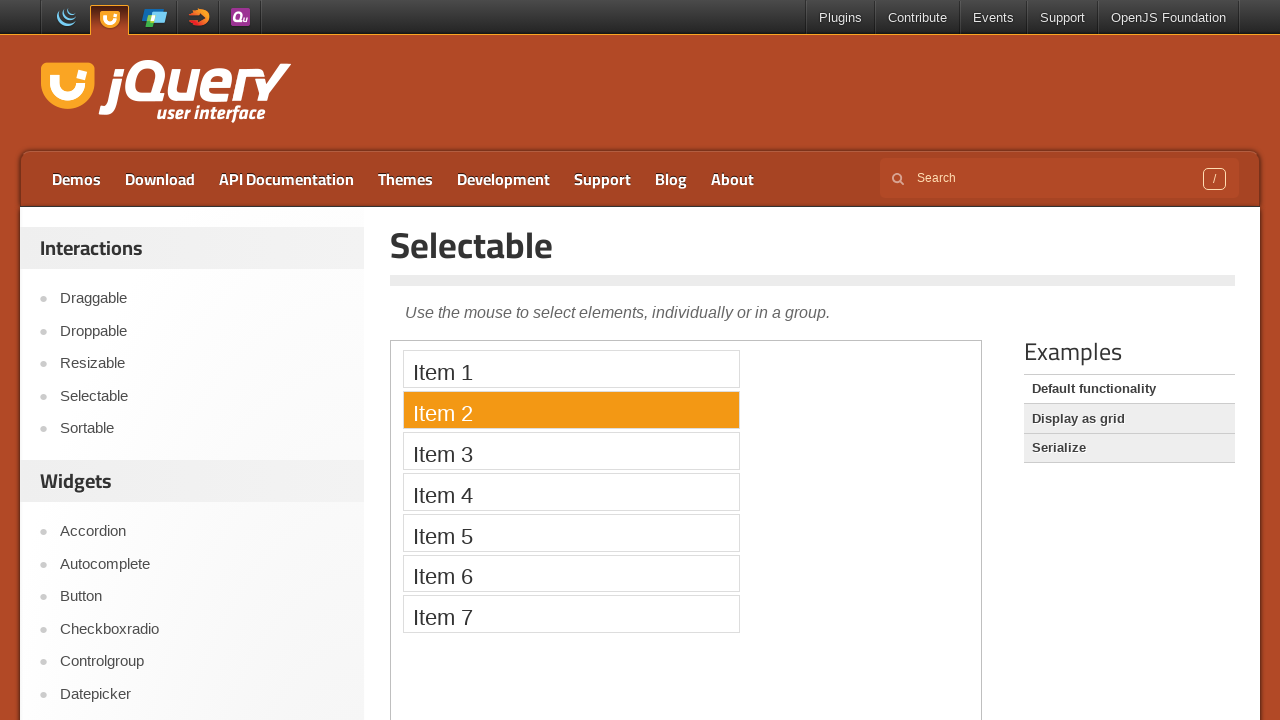

Clicked Item 3 in list at (571, 451) on iframe >> internal:control=enter-frame >> internal:text="Item 3"i
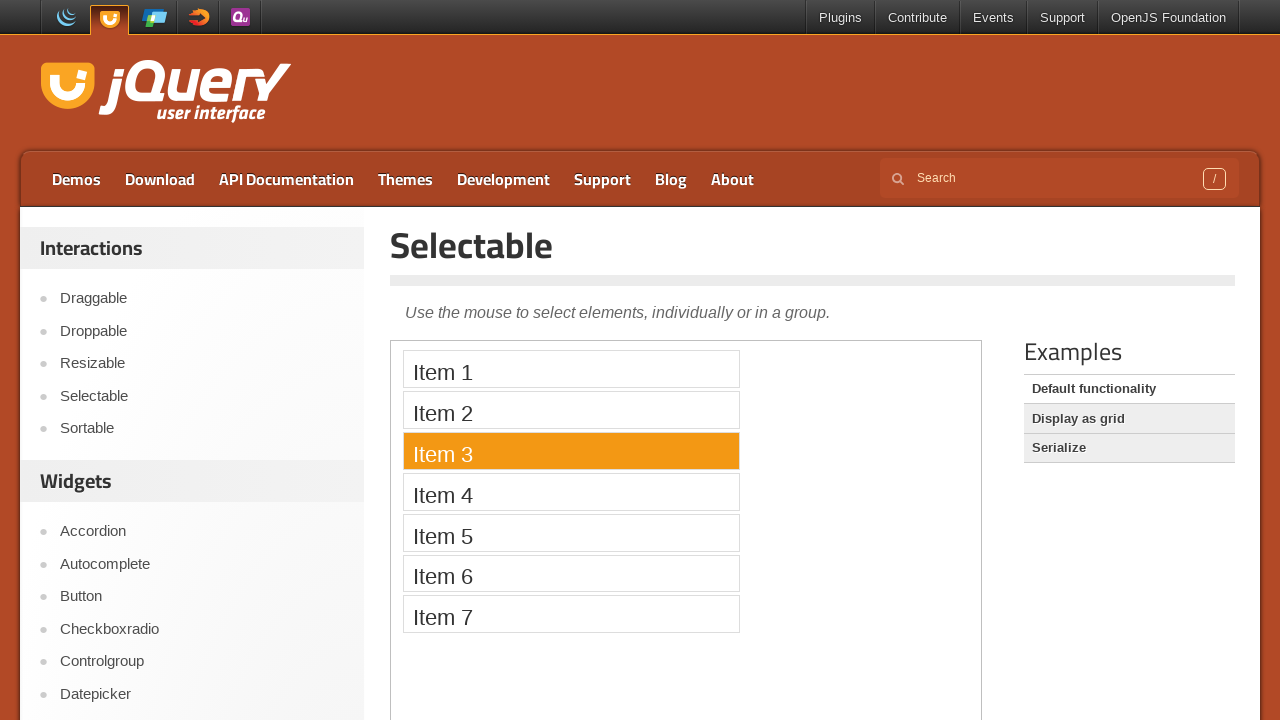

Clicked Item 4 in list at (571, 492) on iframe >> internal:control=enter-frame >> internal:text="Item 4"i
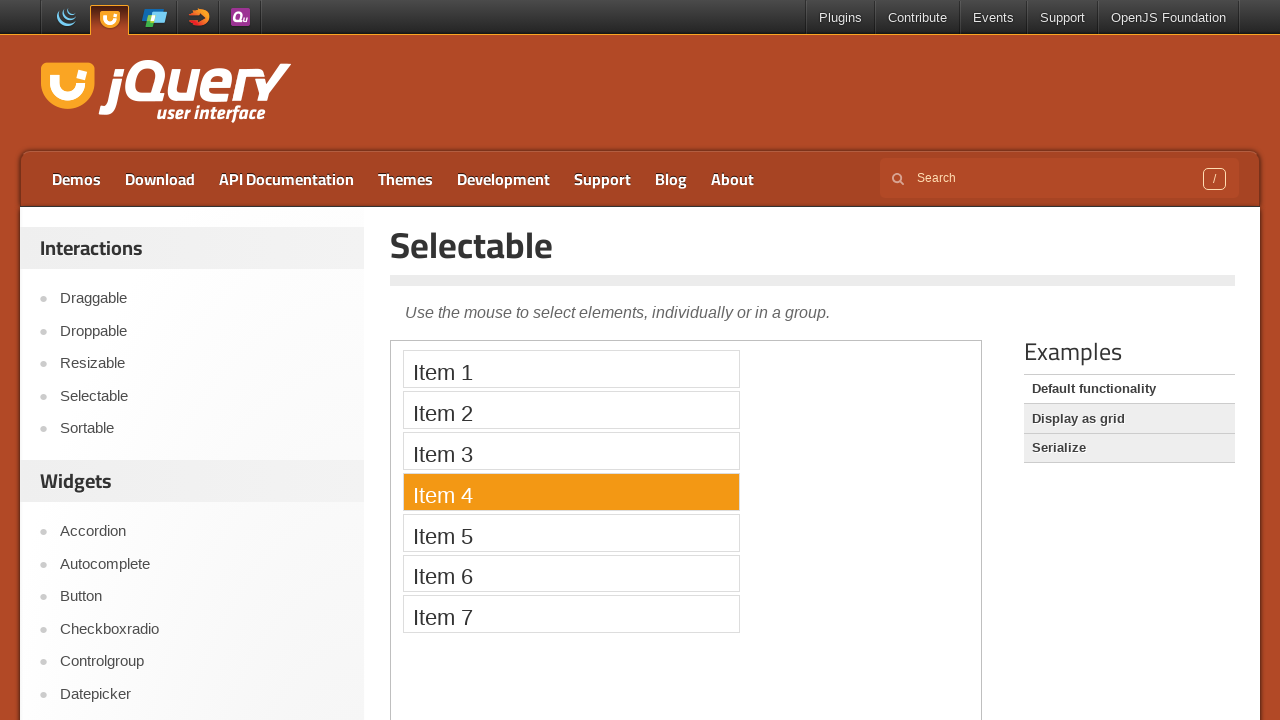

Clicked Item 5 in list at (571, 532) on iframe >> internal:control=enter-frame >> internal:text="Item 5"i
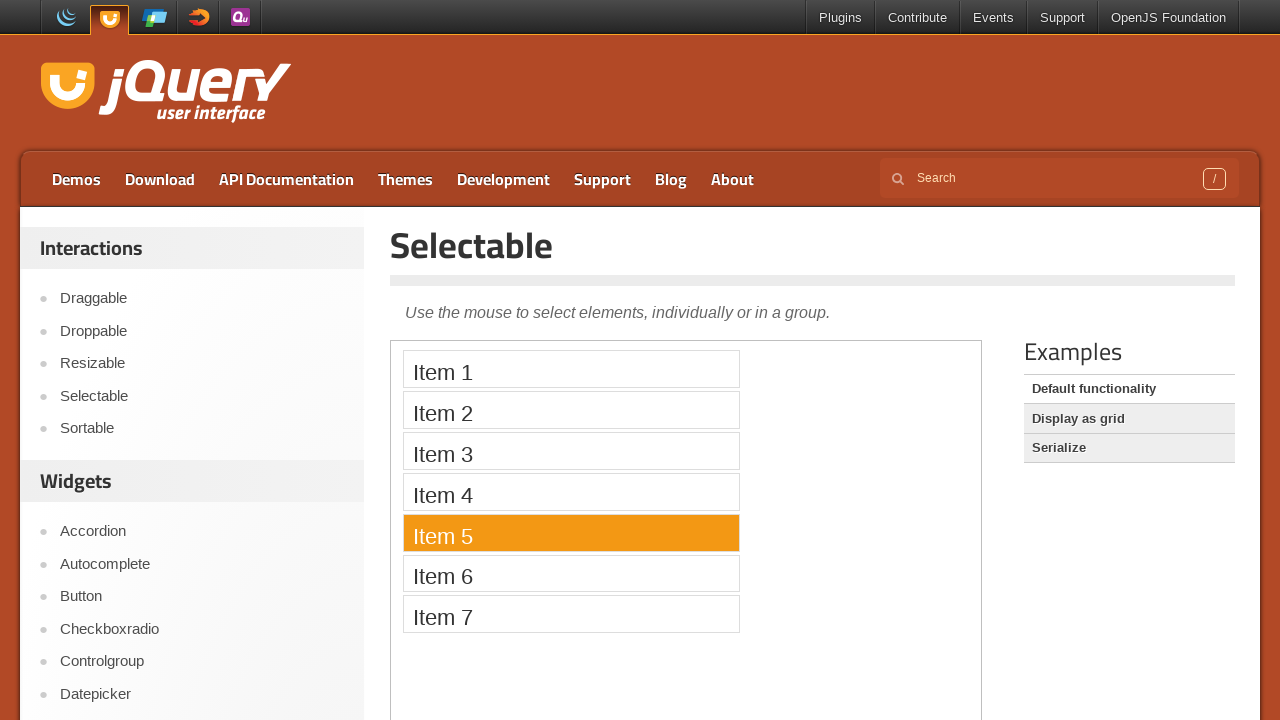

Clicked Item 6 in list at (571, 573) on iframe >> internal:control=enter-frame >> internal:text="Item 6"i
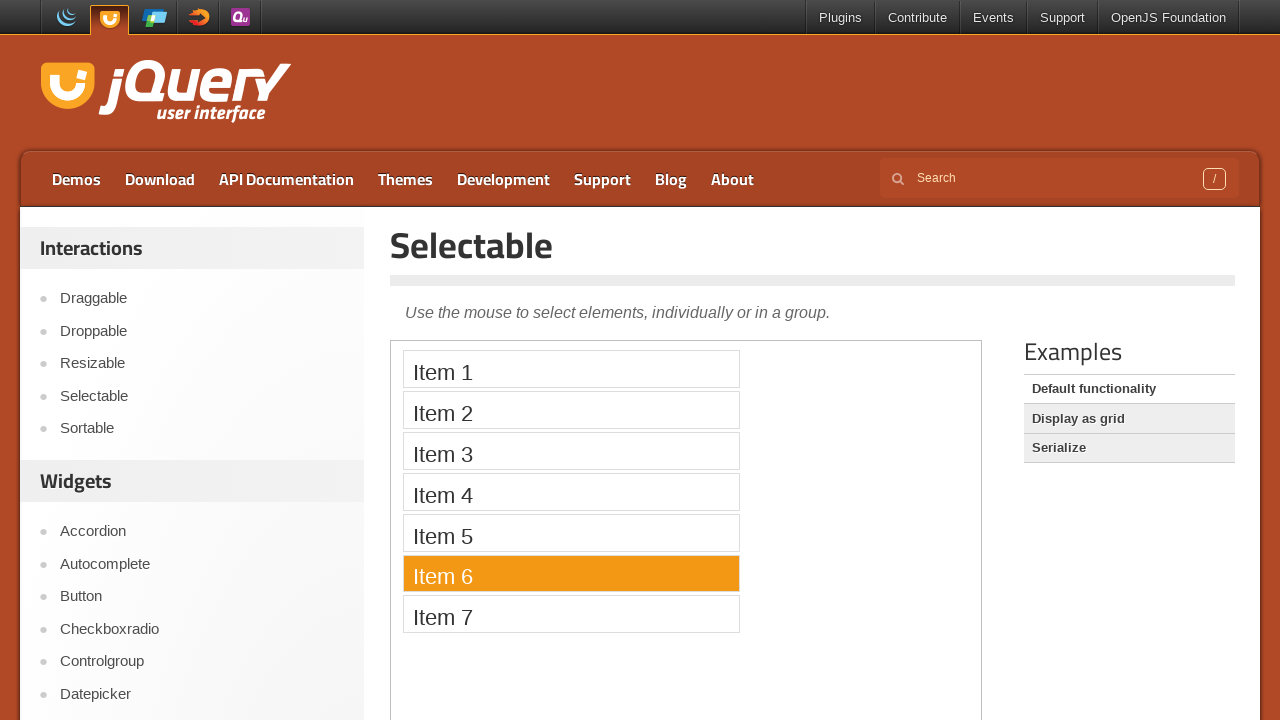

Clicked Item 7 in list at (571, 614) on iframe >> internal:control=enter-frame >> internal:text="Item 7"i
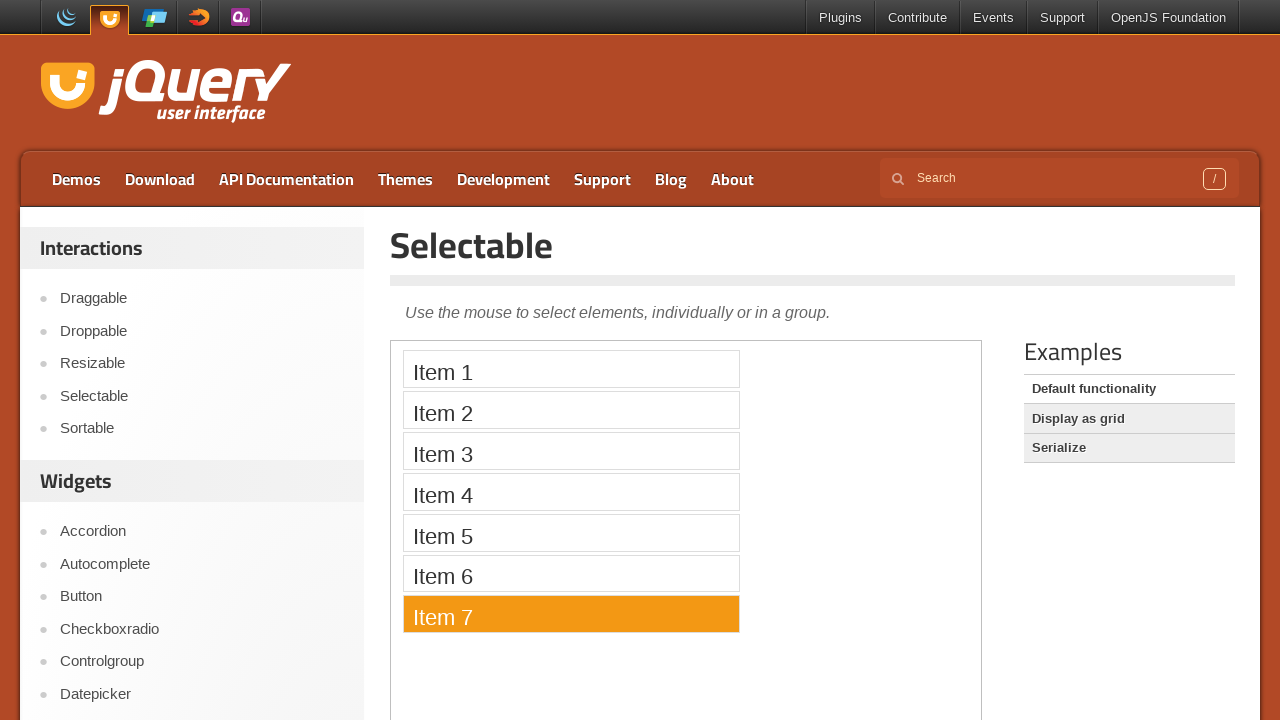

Clicked Display as grid link at (1129, 419) on internal:role=link[name="Display as grid"i]
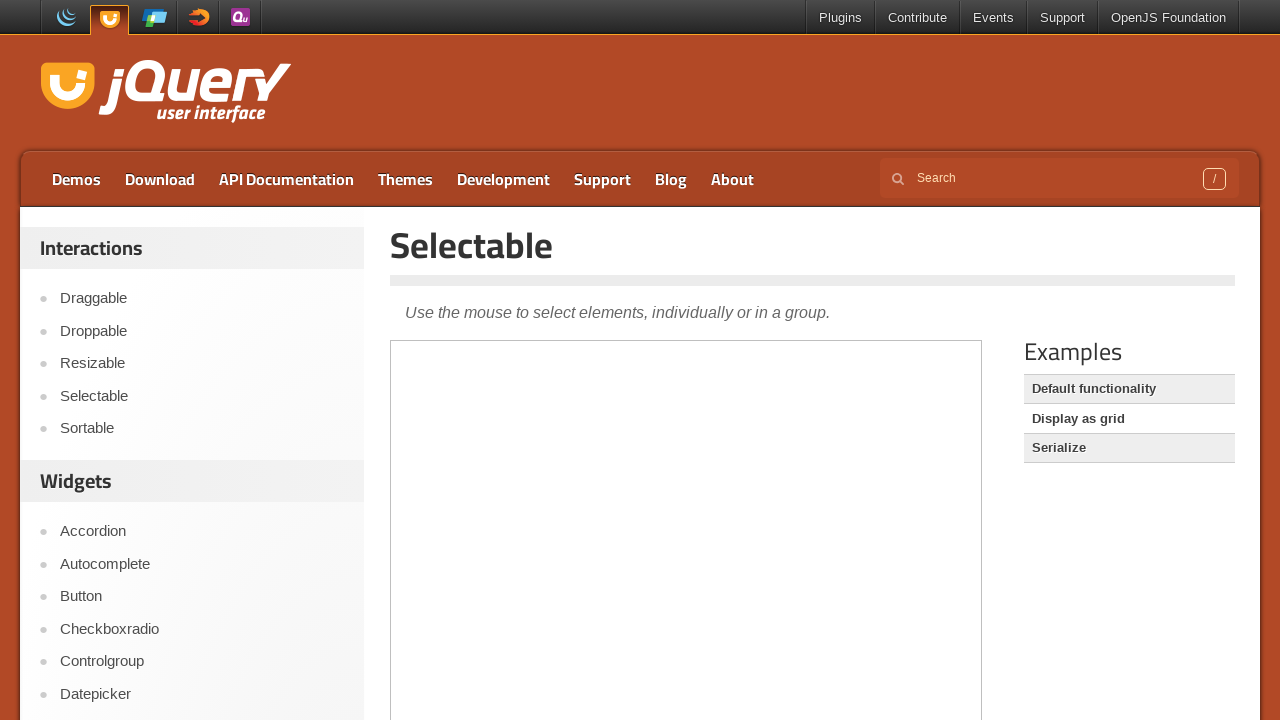

Clicked grid item 1 at (455, 395) on iframe >> internal:control=enter-frame >> internal:text="1"s
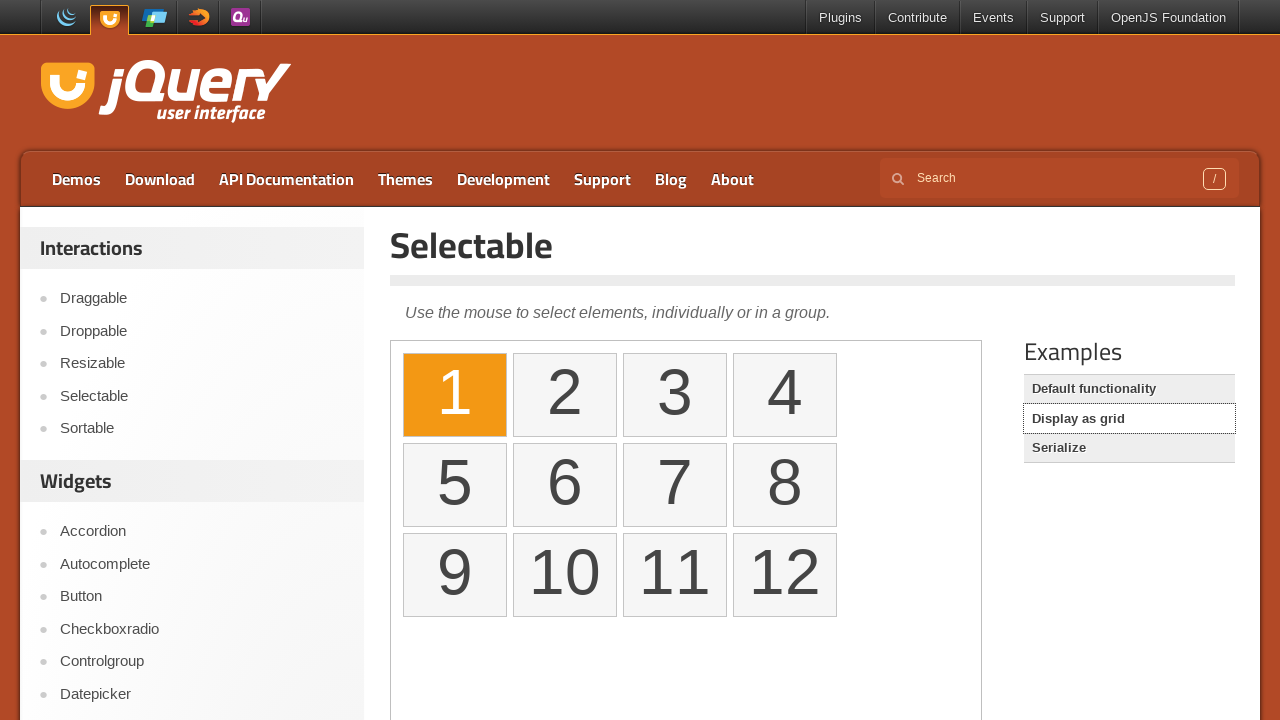

Clicked grid item 2 at (565, 395) on iframe >> internal:control=enter-frame >> internal:text="2"s
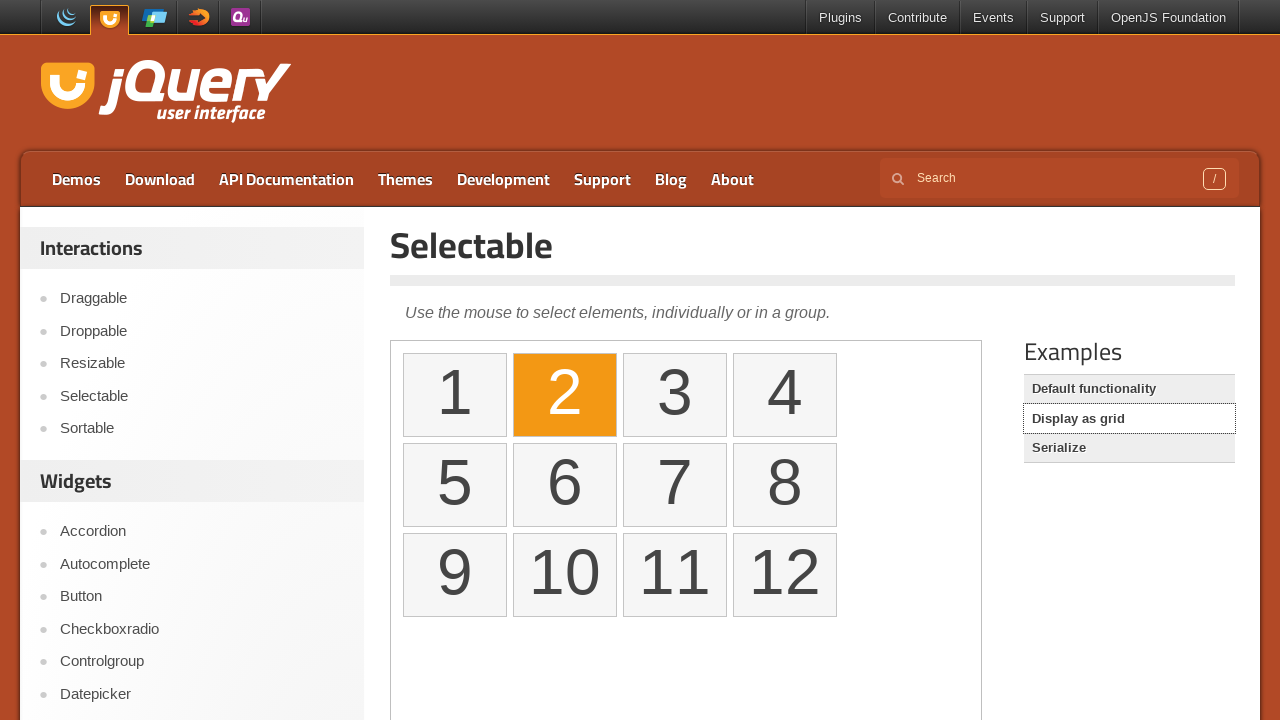

Clicked grid item 3 at (675, 395) on iframe >> internal:control=enter-frame >> internal:text="3"i
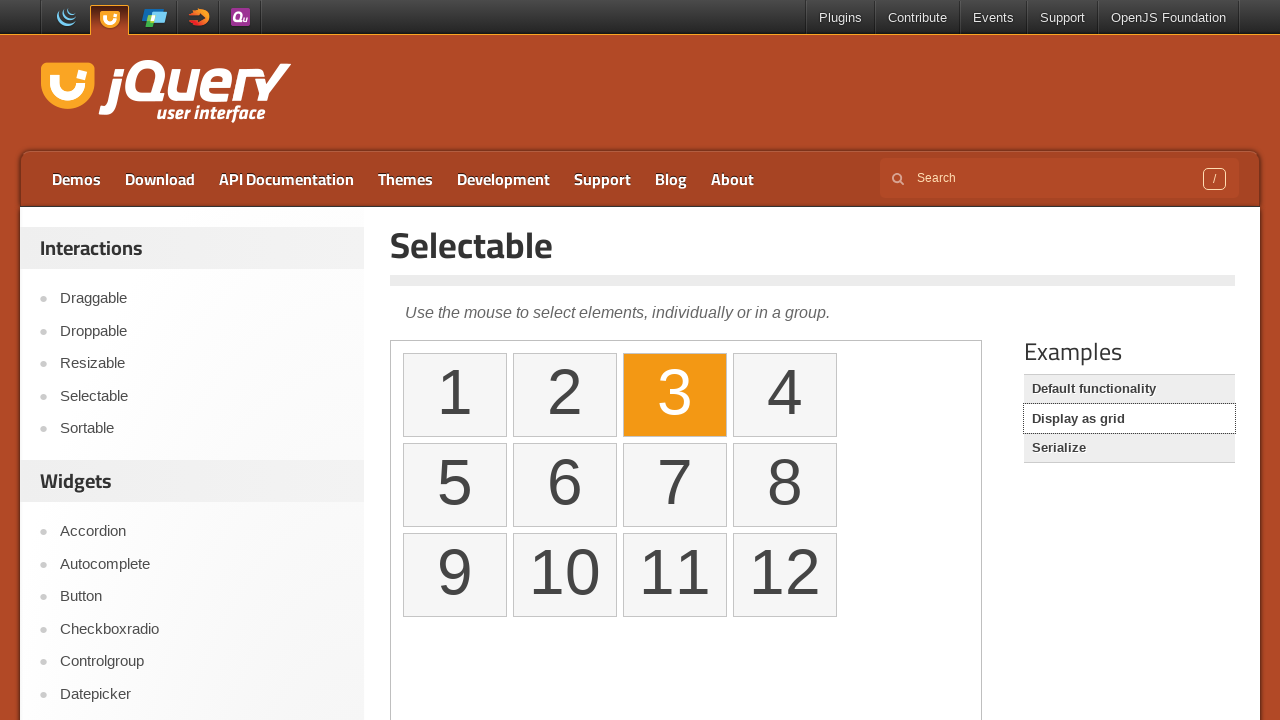

Clicked grid item 4 at (785, 395) on iframe >> internal:control=enter-frame >> internal:text="4"i
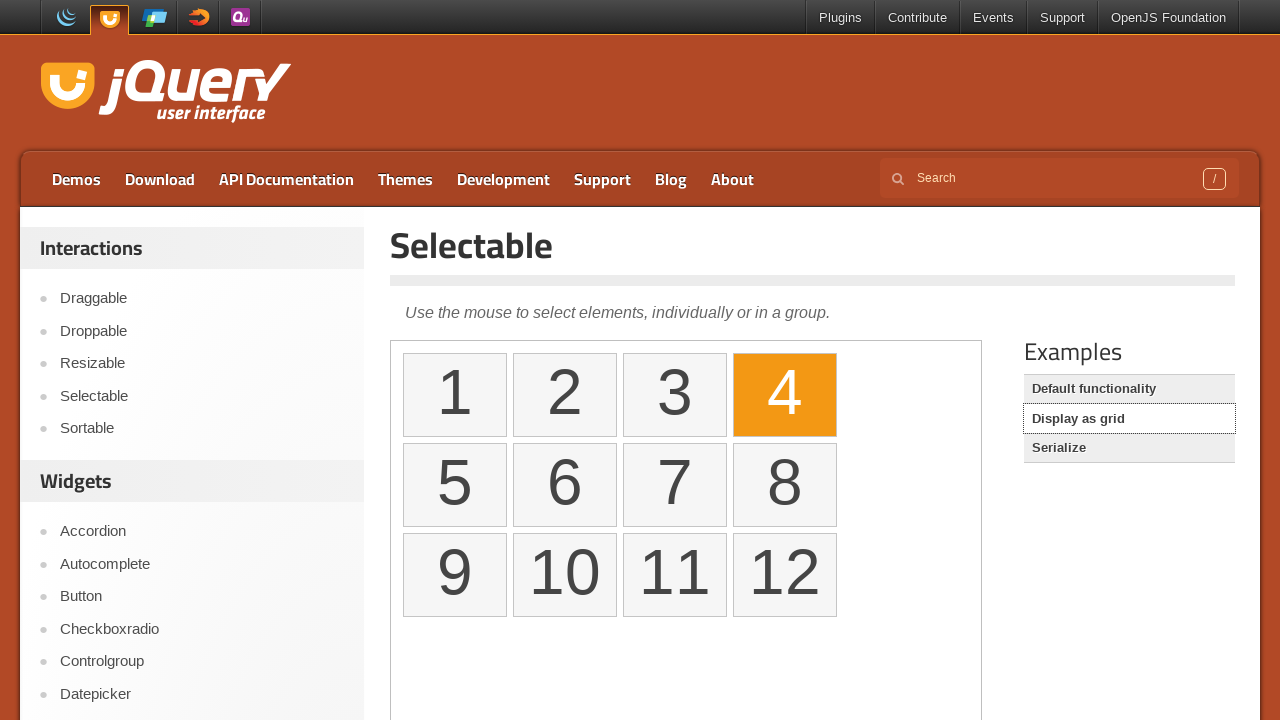

Clicked grid item 5 at (455, 485) on iframe >> internal:control=enter-frame >> internal:text="5"i
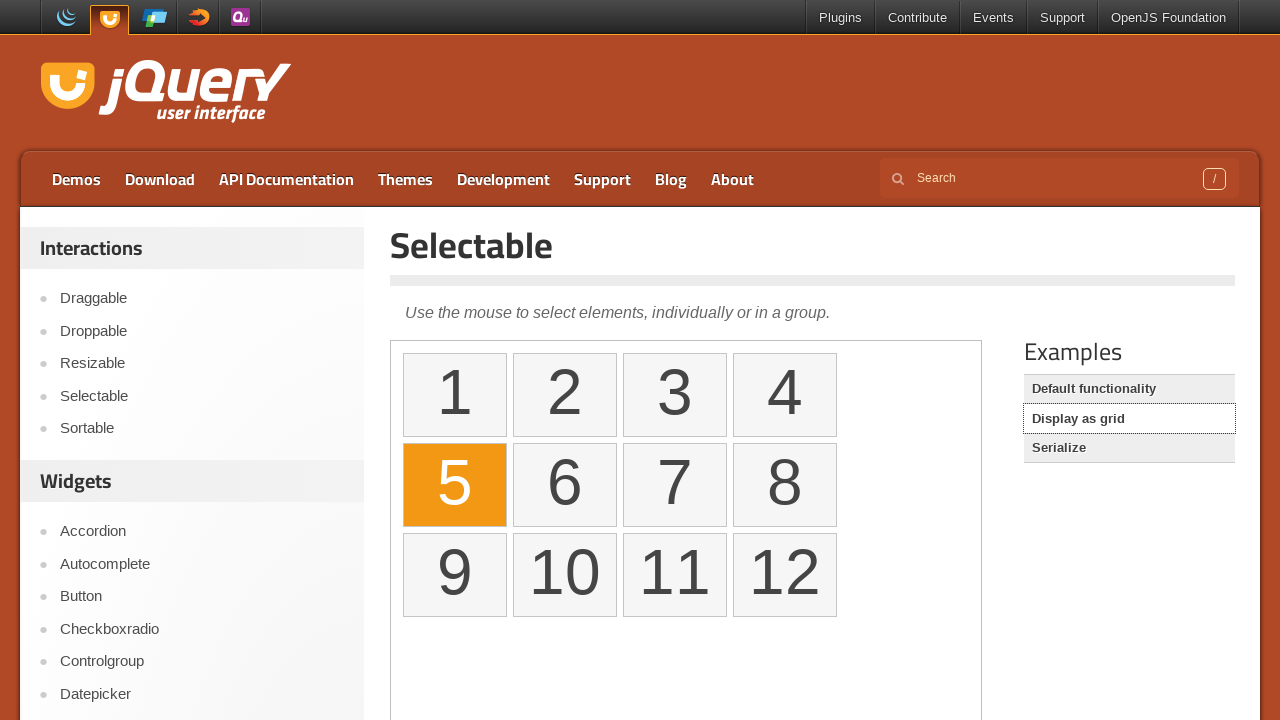

Clicked grid item 6 at (565, 485) on iframe >> internal:control=enter-frame >> internal:text="6"i
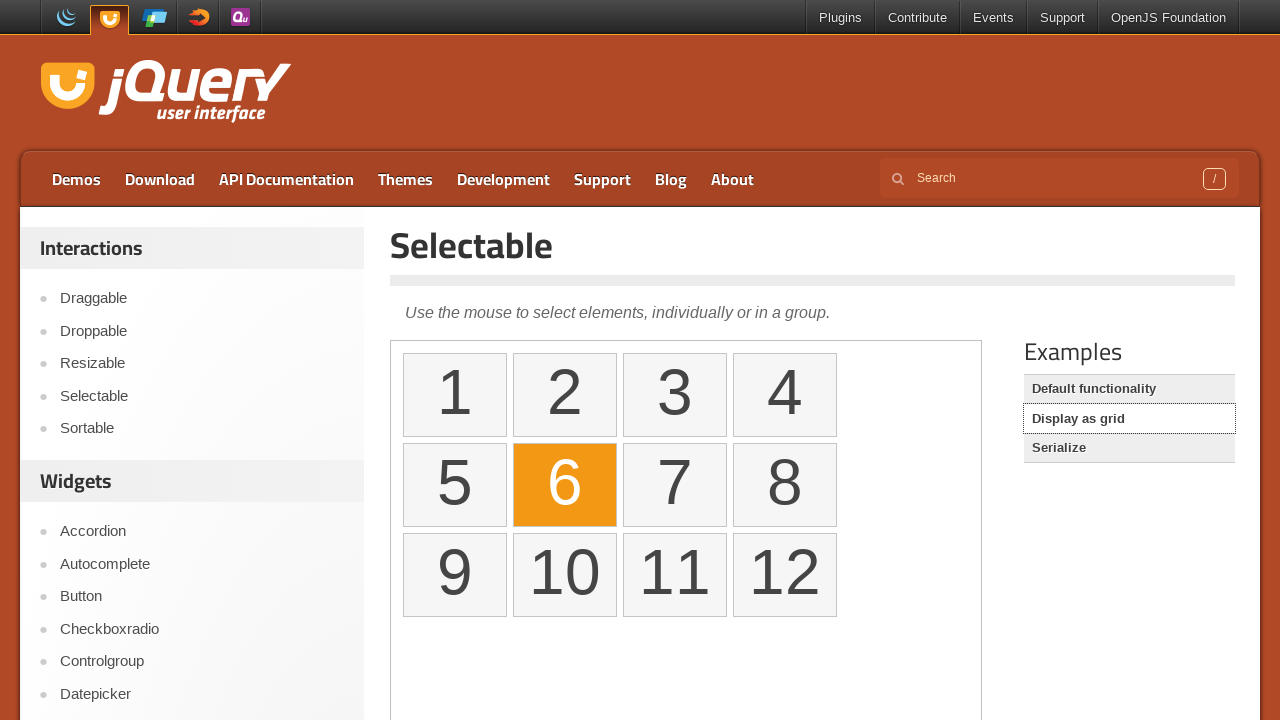

Clicked grid item 7 at (675, 485) on iframe >> internal:control=enter-frame >> internal:text="7"i
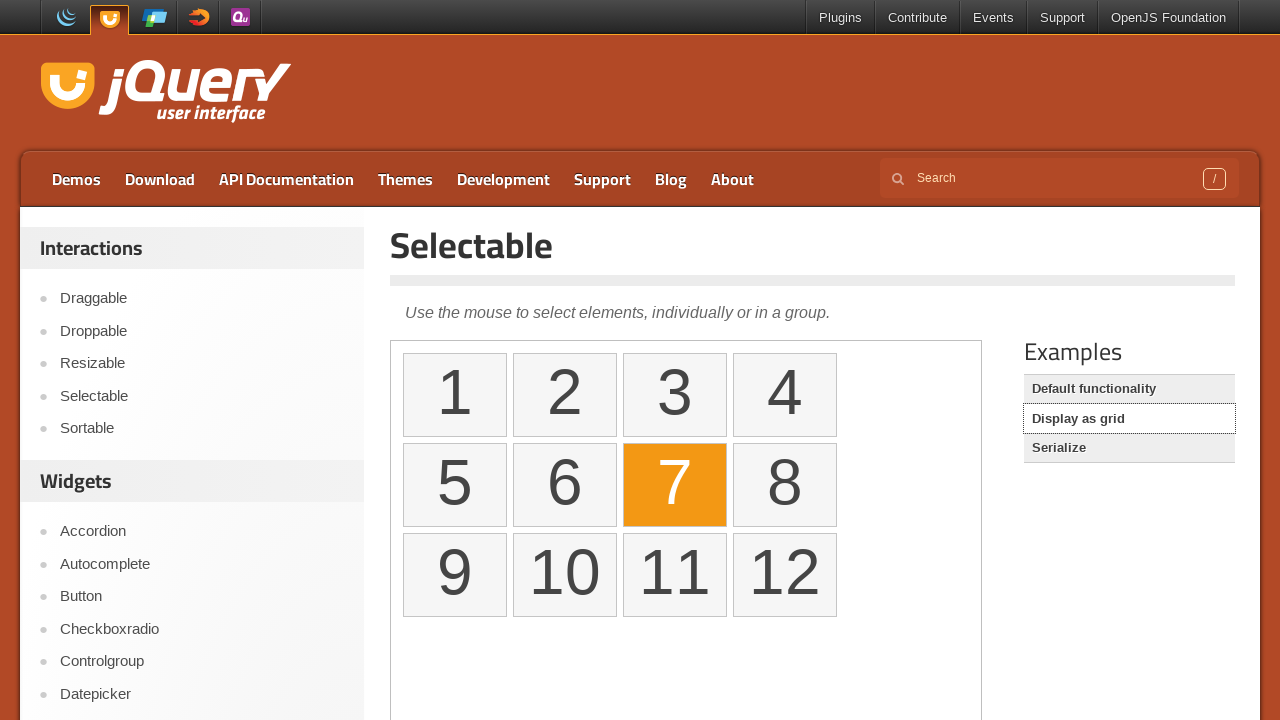

Clicked grid item 8 at (785, 485) on iframe >> internal:control=enter-frame >> internal:text="8"i
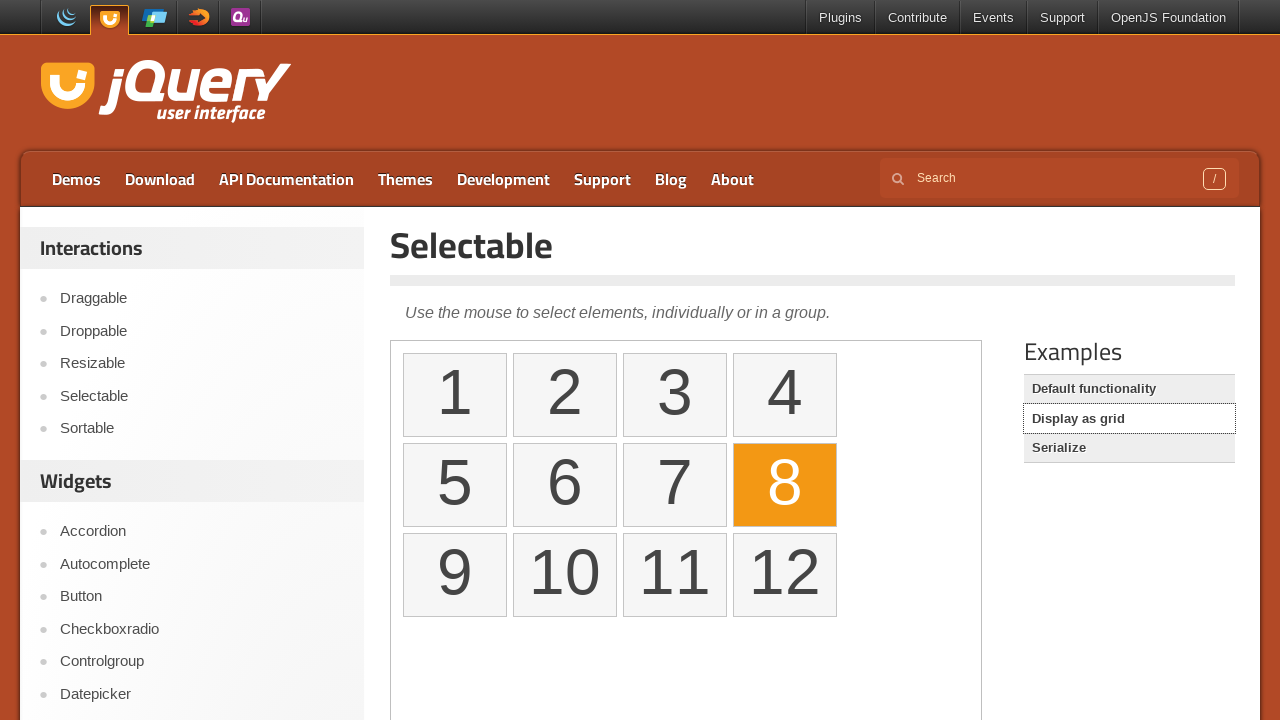

Clicked grid item 12 at (785, 575) on iframe >> internal:control=enter-frame >> internal:text="12"i
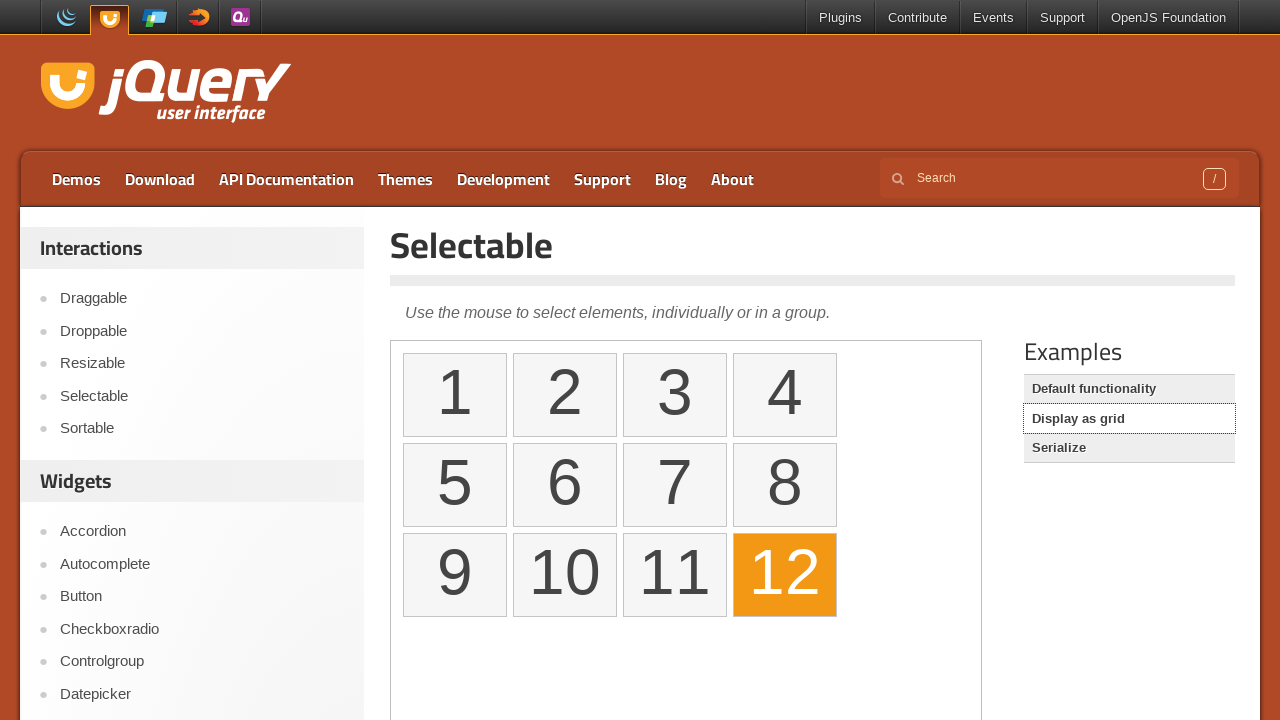

Clicked grid item 11 at (675, 575) on iframe >> internal:control=enter-frame >> internal:text="11"i
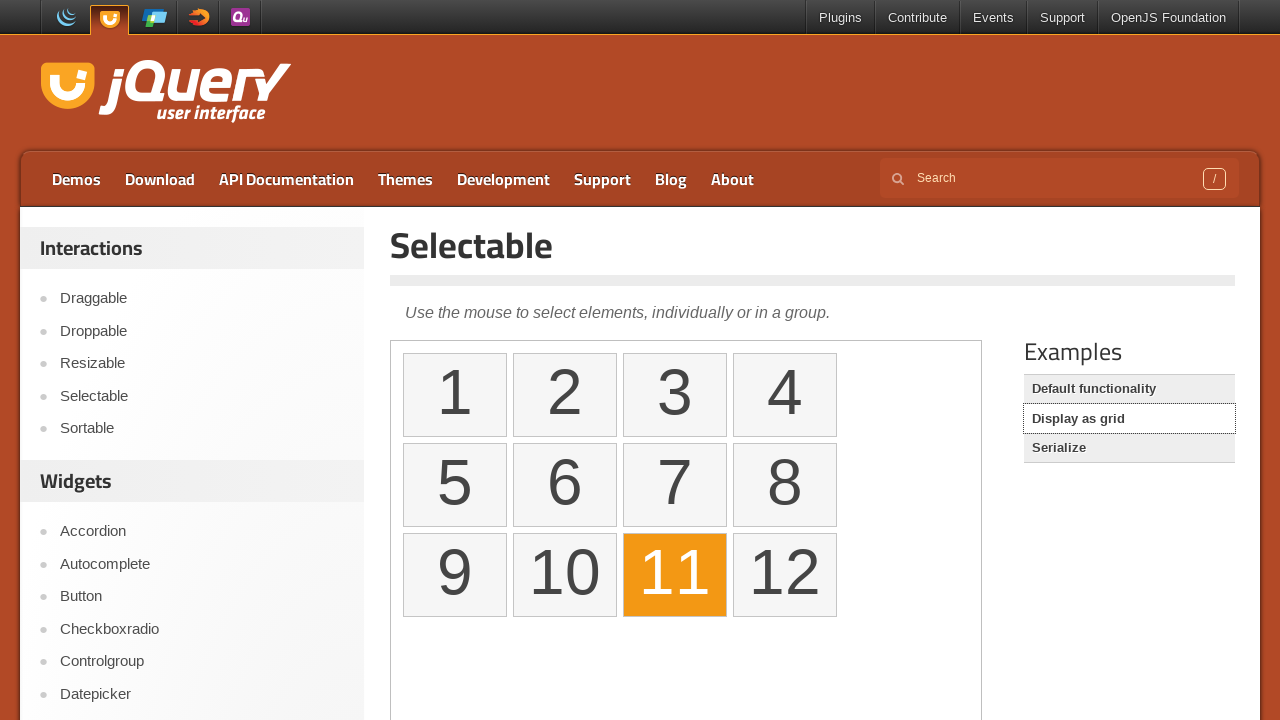

Clicked grid item 10 at (565, 575) on iframe >> internal:control=enter-frame >> internal:text="10"i
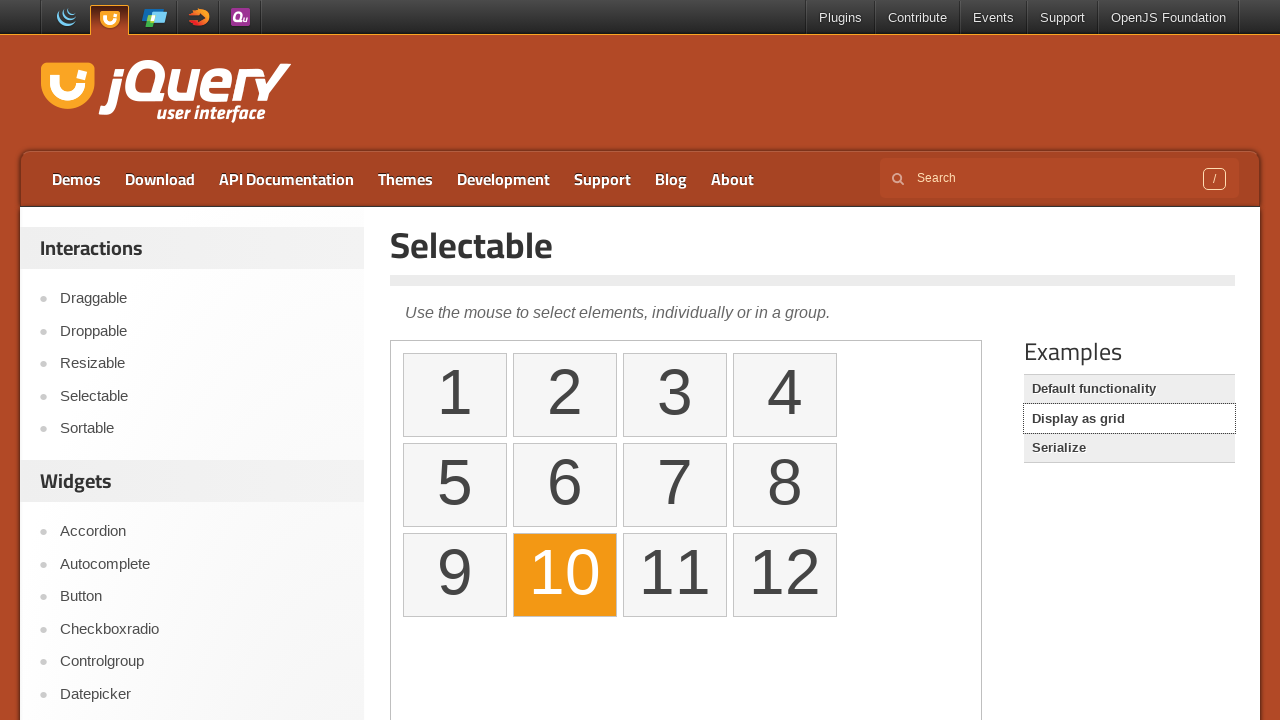

Clicked grid item 9 at (455, 575) on iframe >> internal:control=enter-frame >> internal:text="9"i
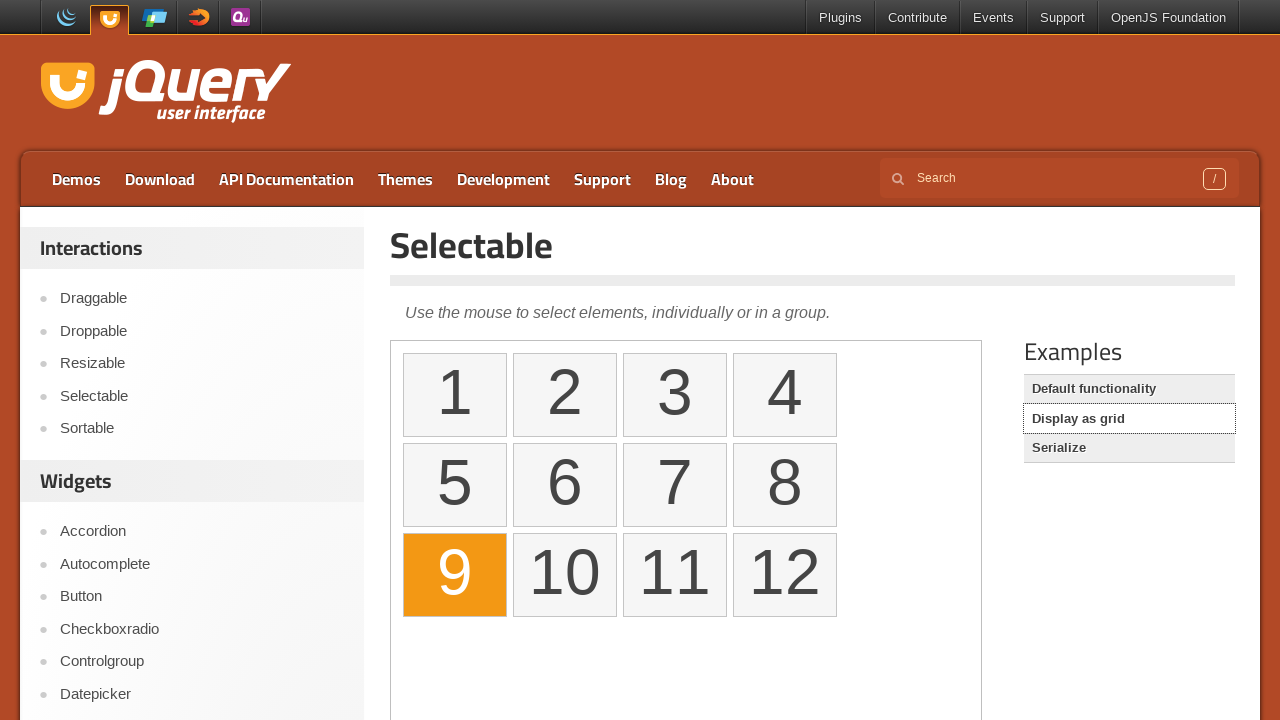

Clicked Serialize link at (1129, 448) on internal:role=link[name="Serialize"i]
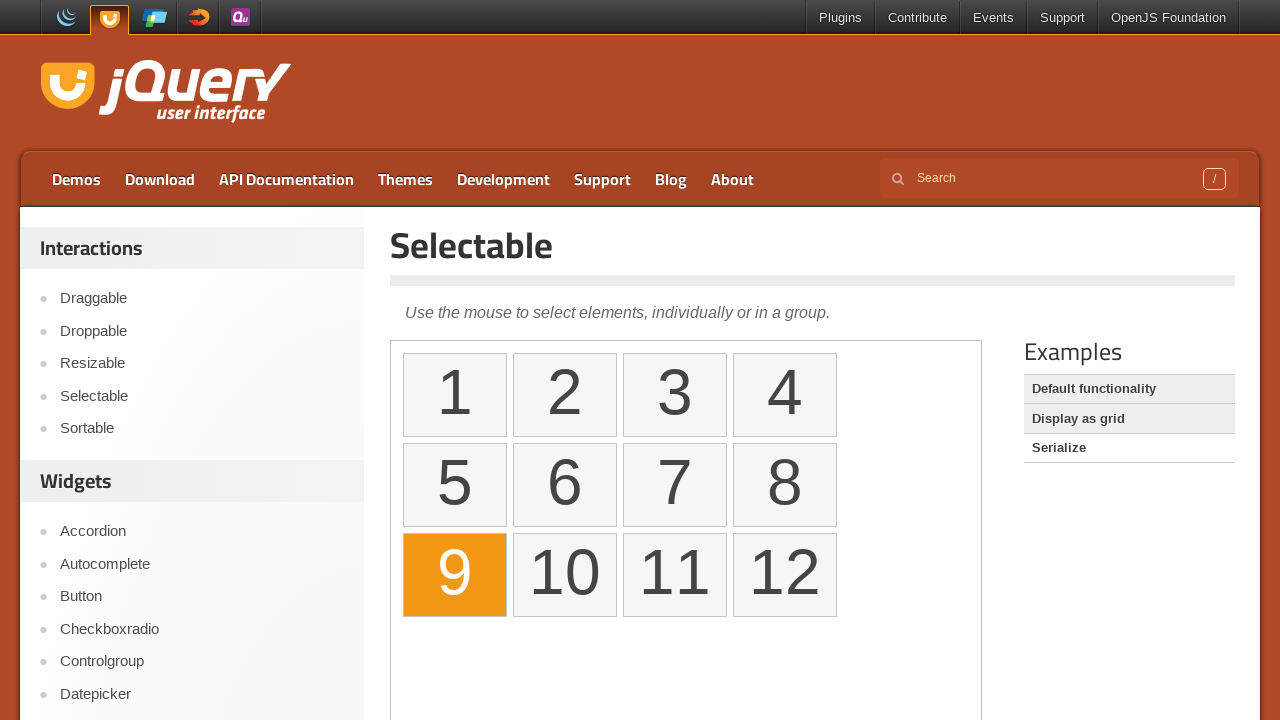

Clicked Item 1 in Serialize demo at (571, 432) on iframe >> internal:control=enter-frame >> internal:text="Item 1"i
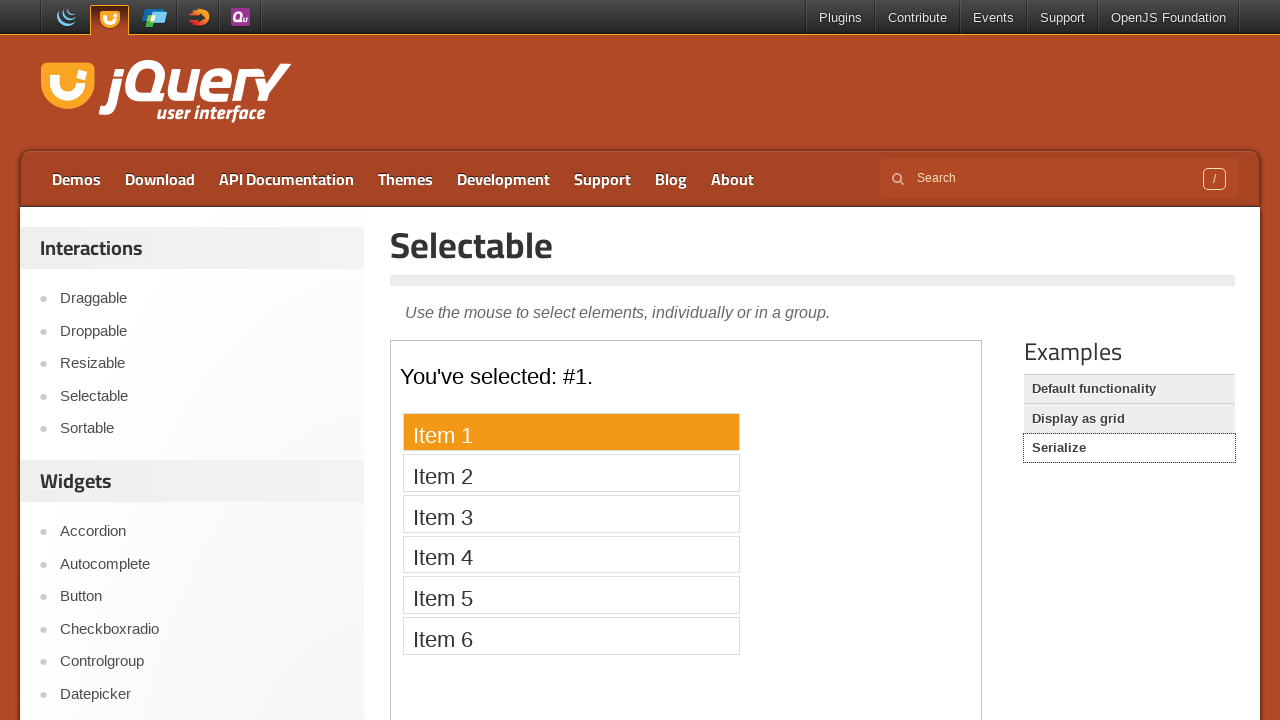

Clicked Item 2 in Serialize demo at (571, 473) on iframe >> internal:control=enter-frame >> internal:text="Item 2"i
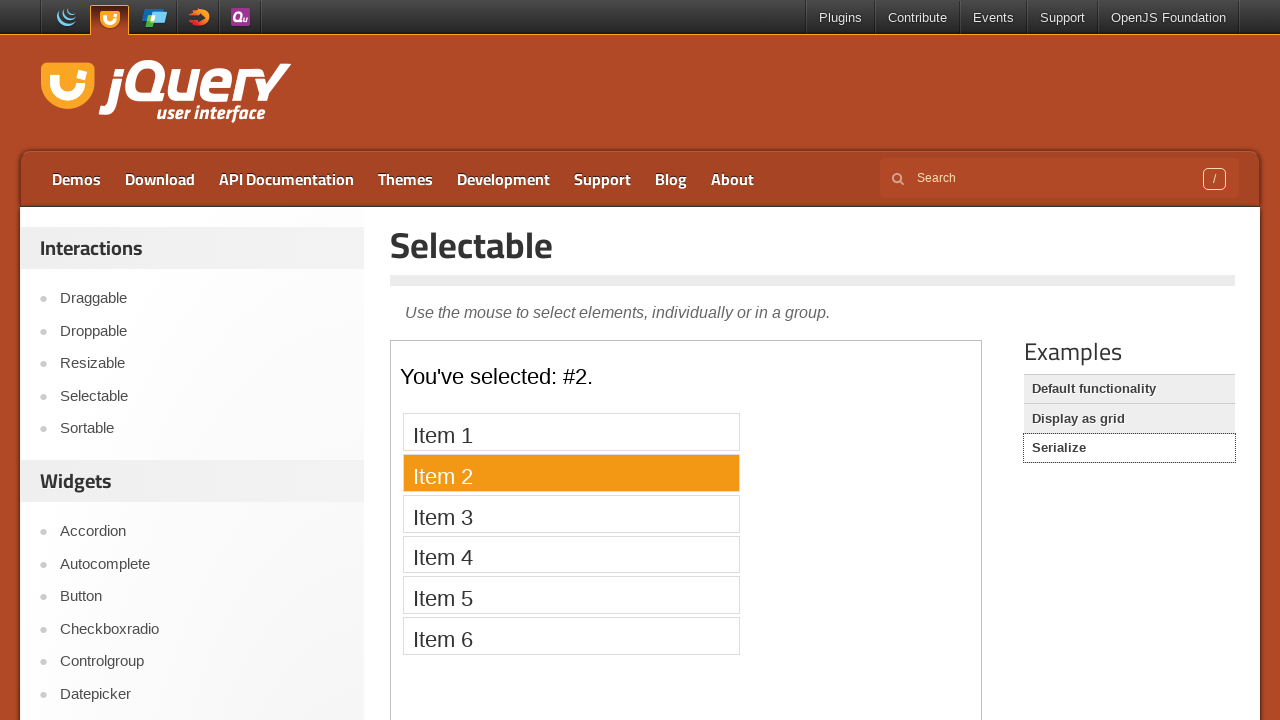

Clicked Item 3 in Serialize demo at (571, 513) on iframe >> internal:control=enter-frame >> internal:text="Item 3"i
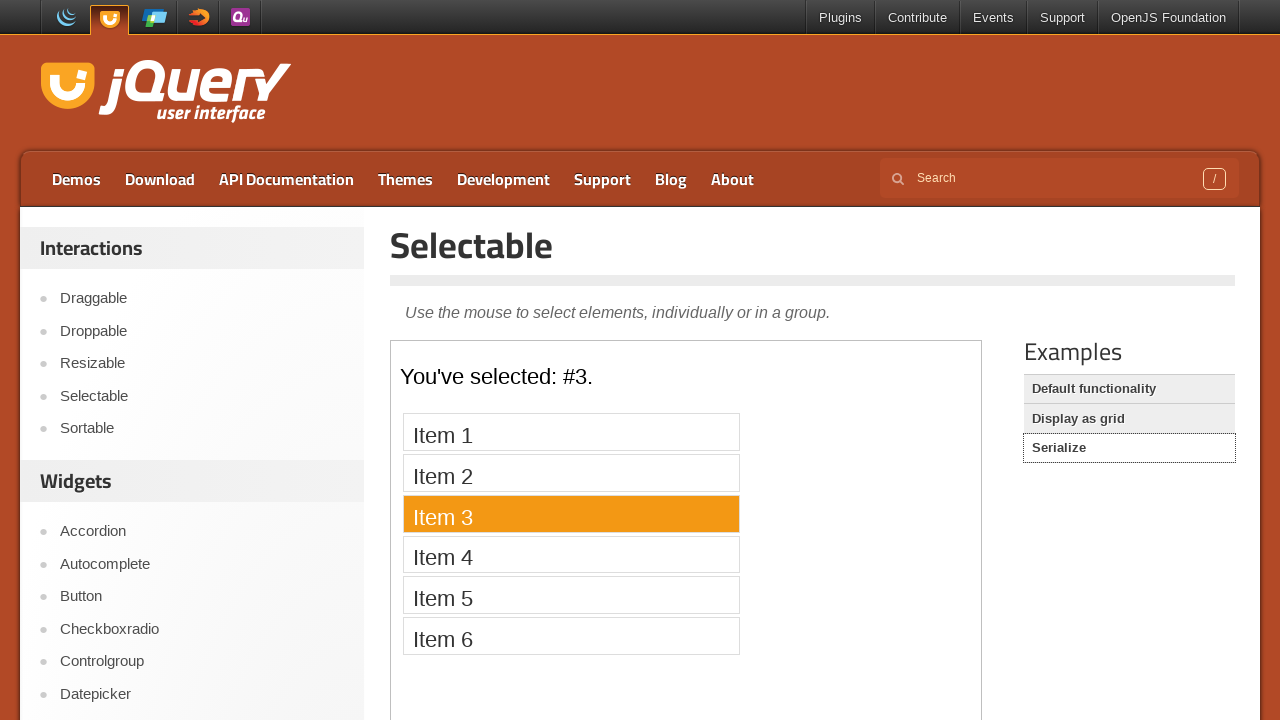

Clicked Item 4 in Serialize demo at (571, 554) on iframe >> internal:control=enter-frame >> internal:text="Item 4"i
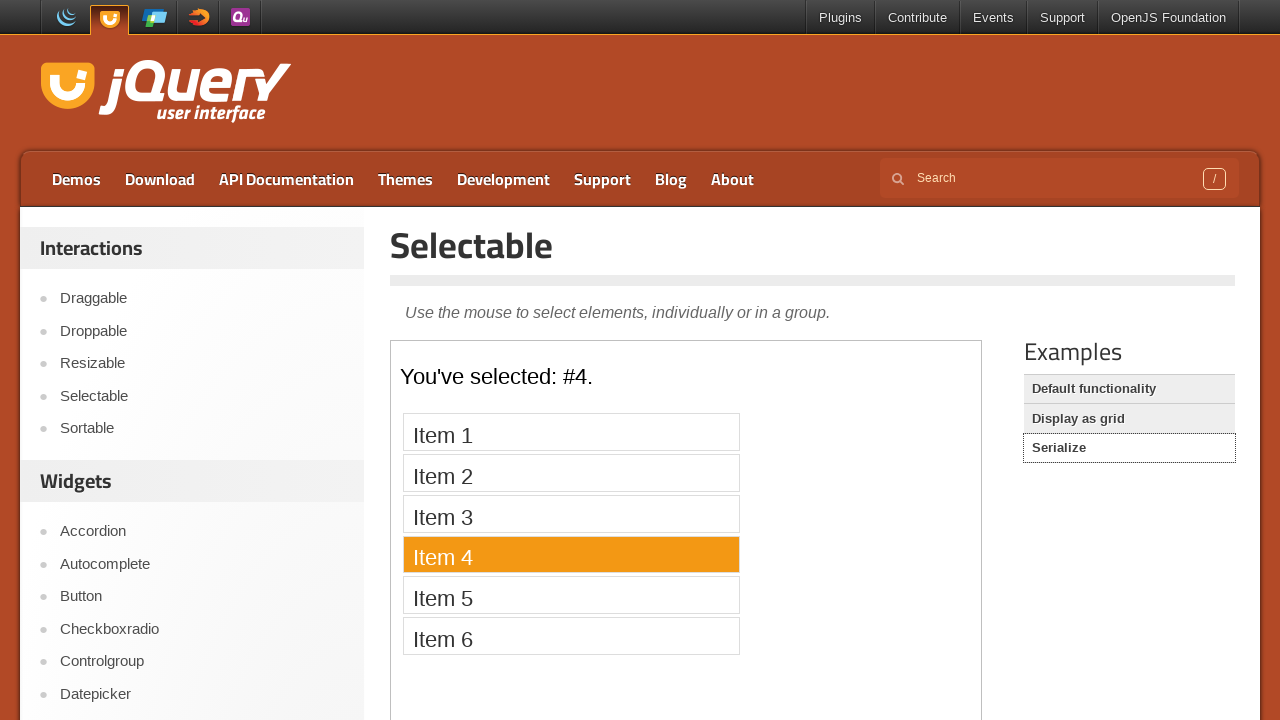

Clicked Item 5 in Serialize demo at (571, 595) on iframe >> internal:control=enter-frame >> internal:text="Item 5"i
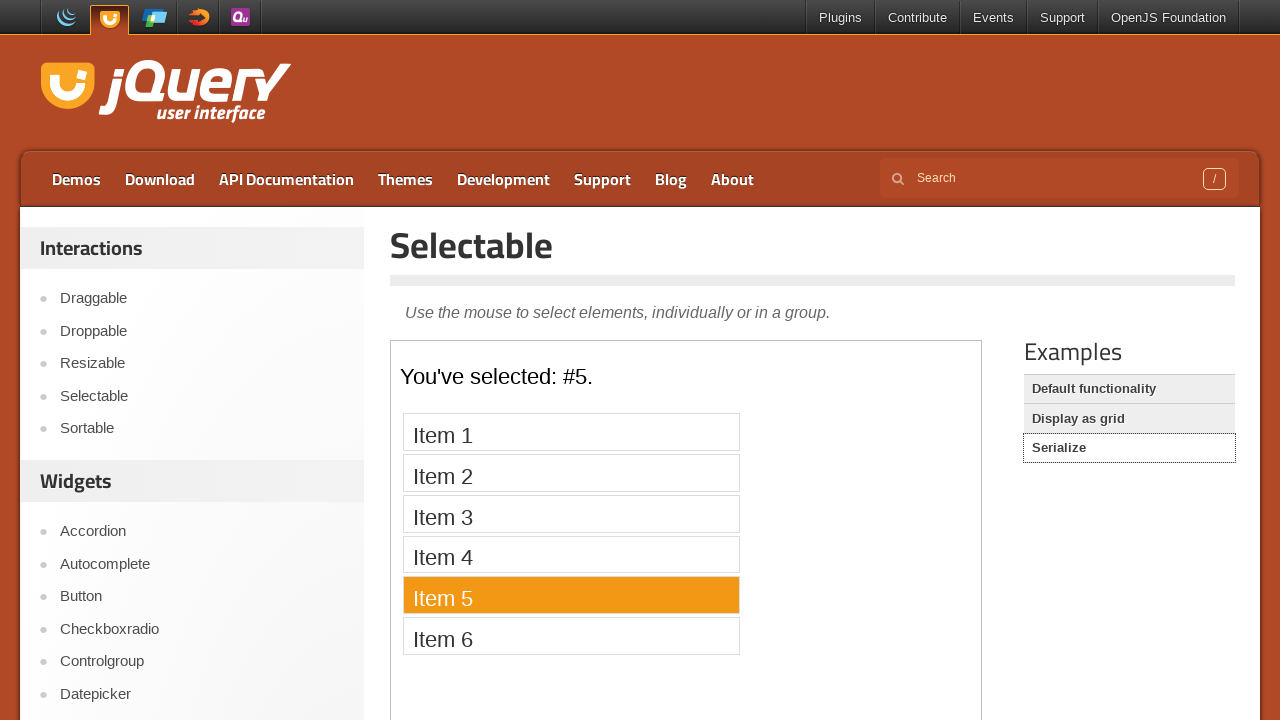

Clicked Item 6 in Serialize demo at (571, 636) on iframe >> internal:control=enter-frame >> internal:text="Item 6"i
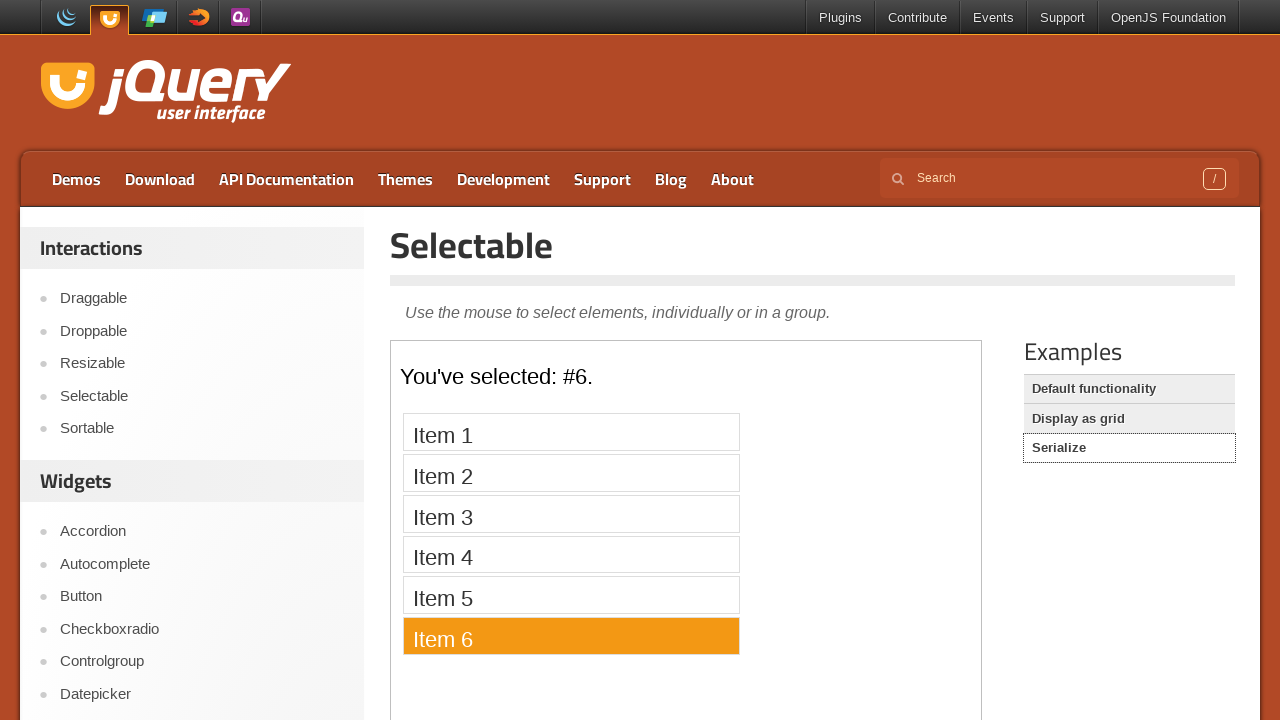

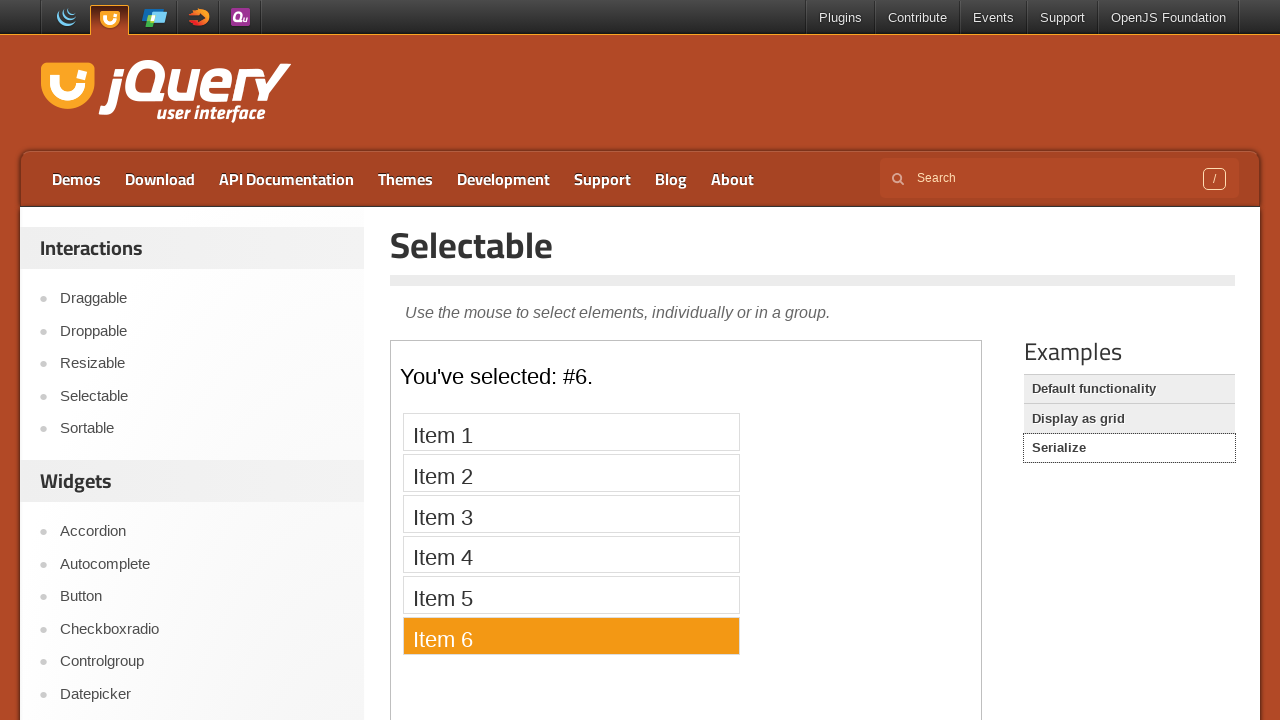